Tests finding and clicking a link by its calculated text value, then fills out a multi-field form with personal information (first name, last name, city, country) and submits it.

Starting URL: http://suninjuly.github.io/find_link_text

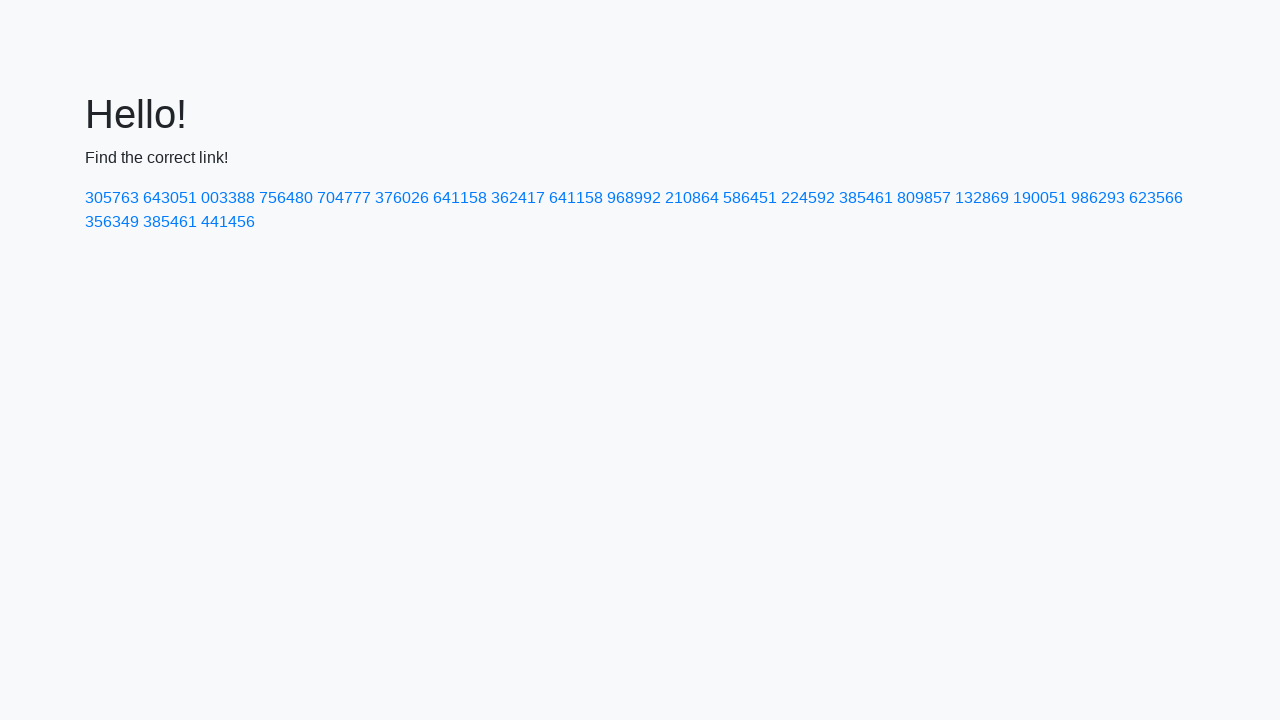

Clicked link with calculated text value '224592' at (808, 198) on a:text('224592')
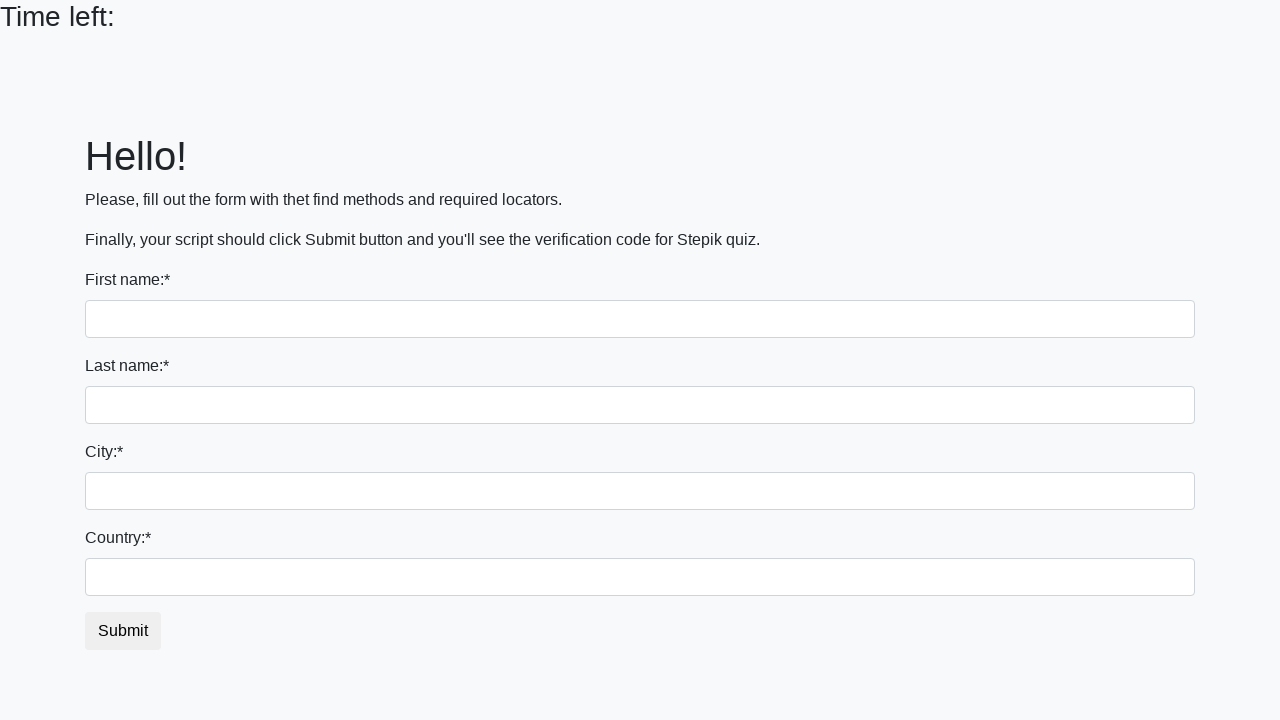

Filled first name field with 'Ivan' on input
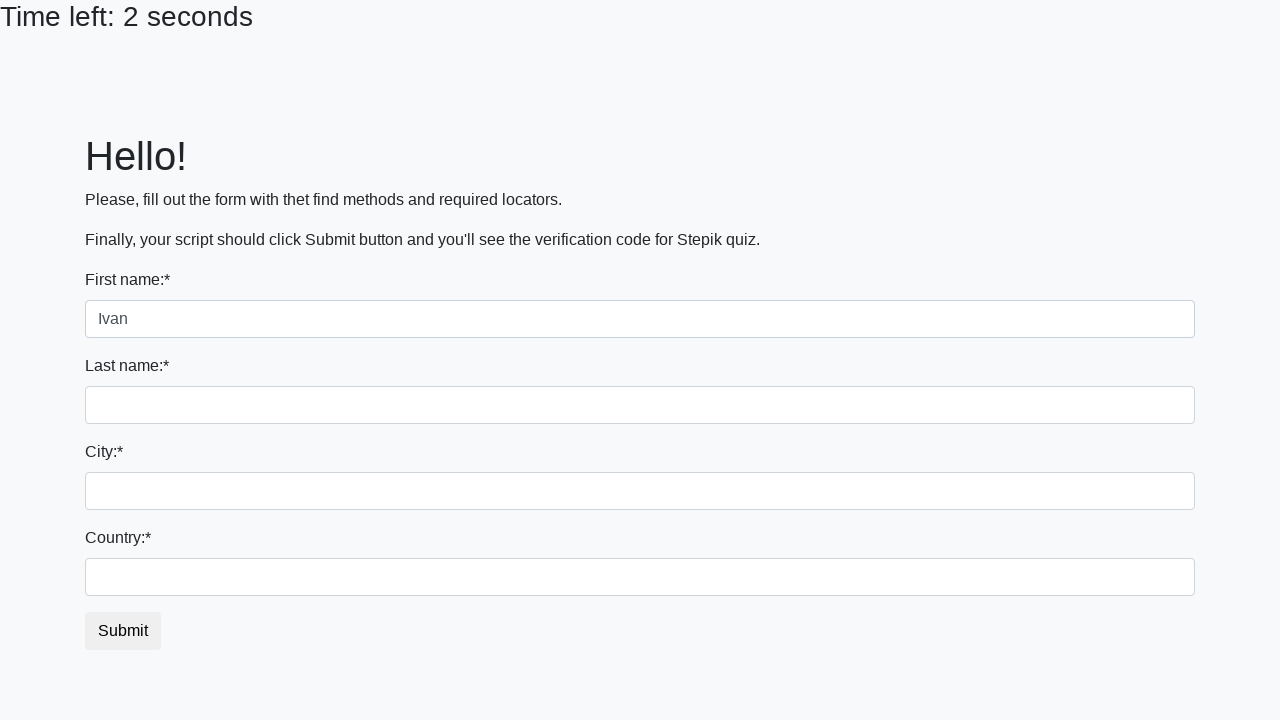

Filled last name field with 'Petrov' on input[name='last_name']
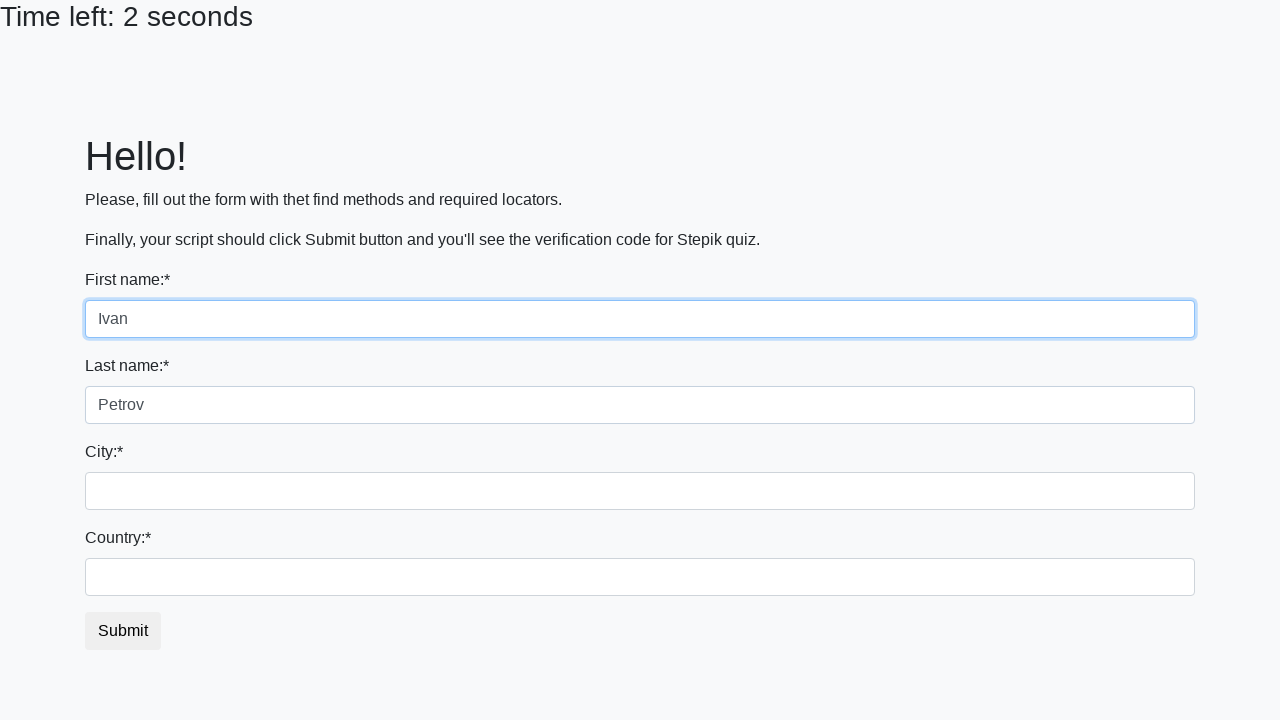

Filled city field with 'Smolensk' on .form-control.city
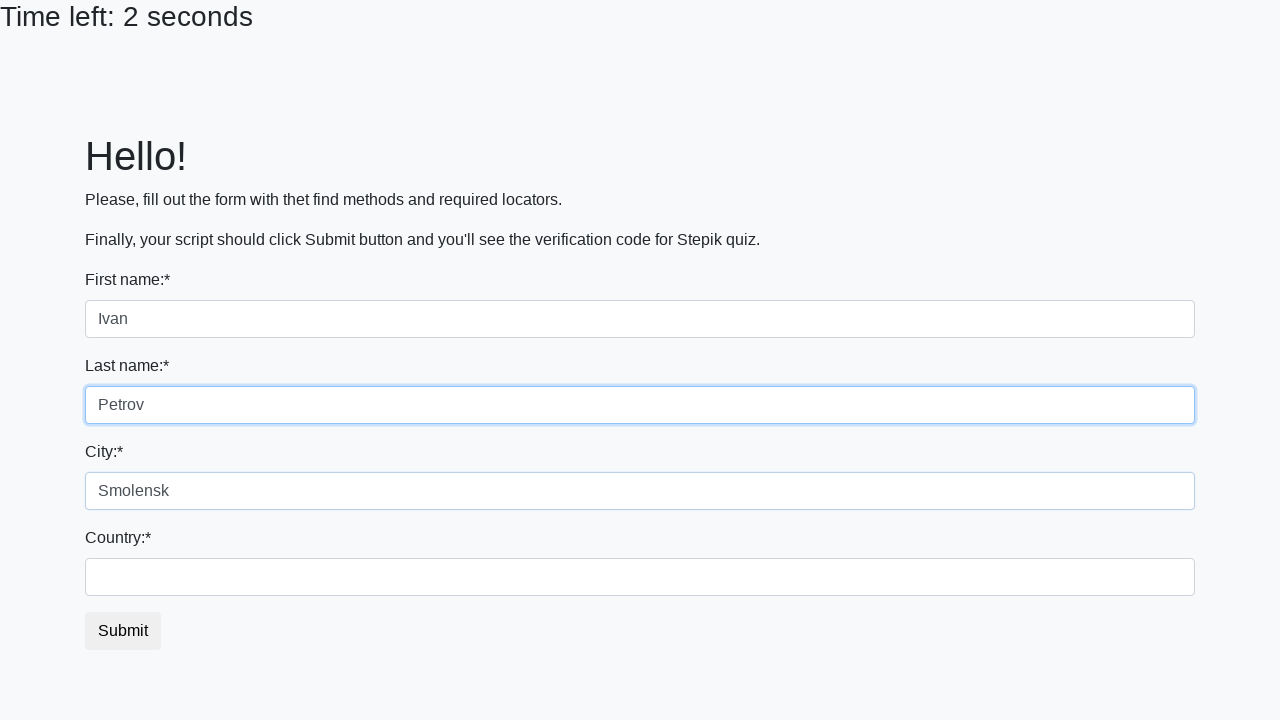

Filled country field with 'Russia' on #country
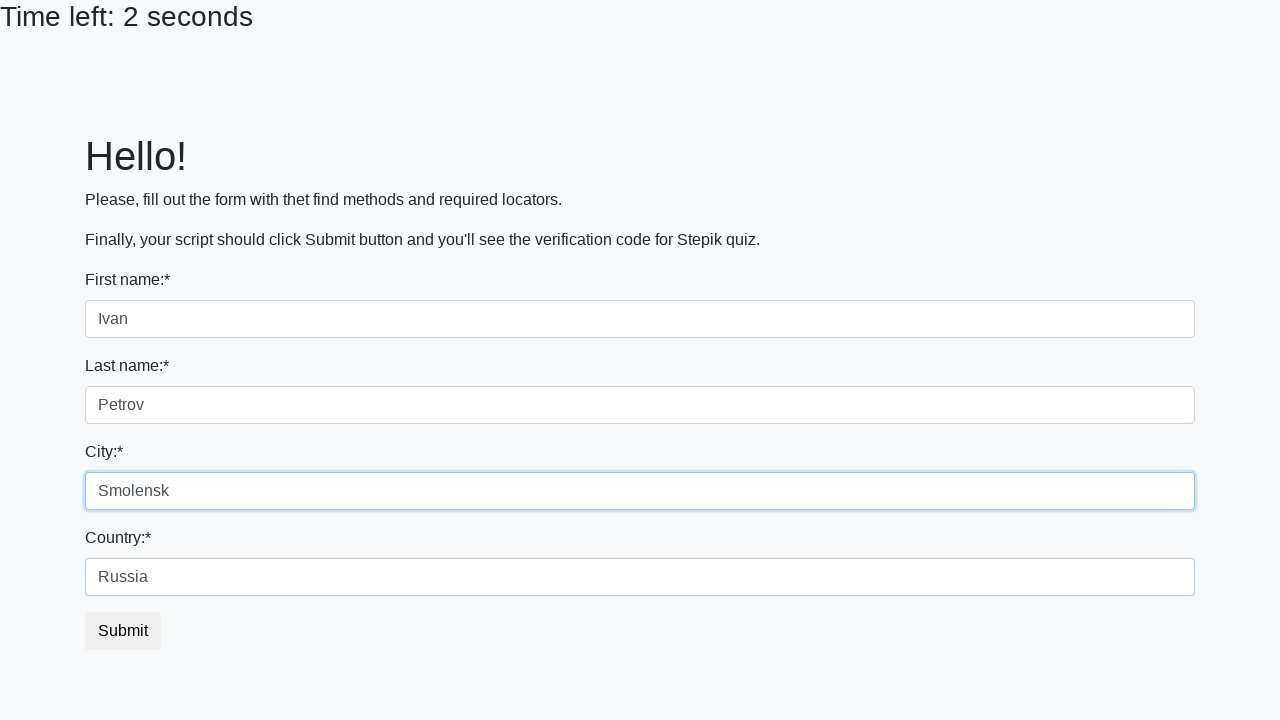

Clicked submit button to submit the form at (123, 631) on button.btn
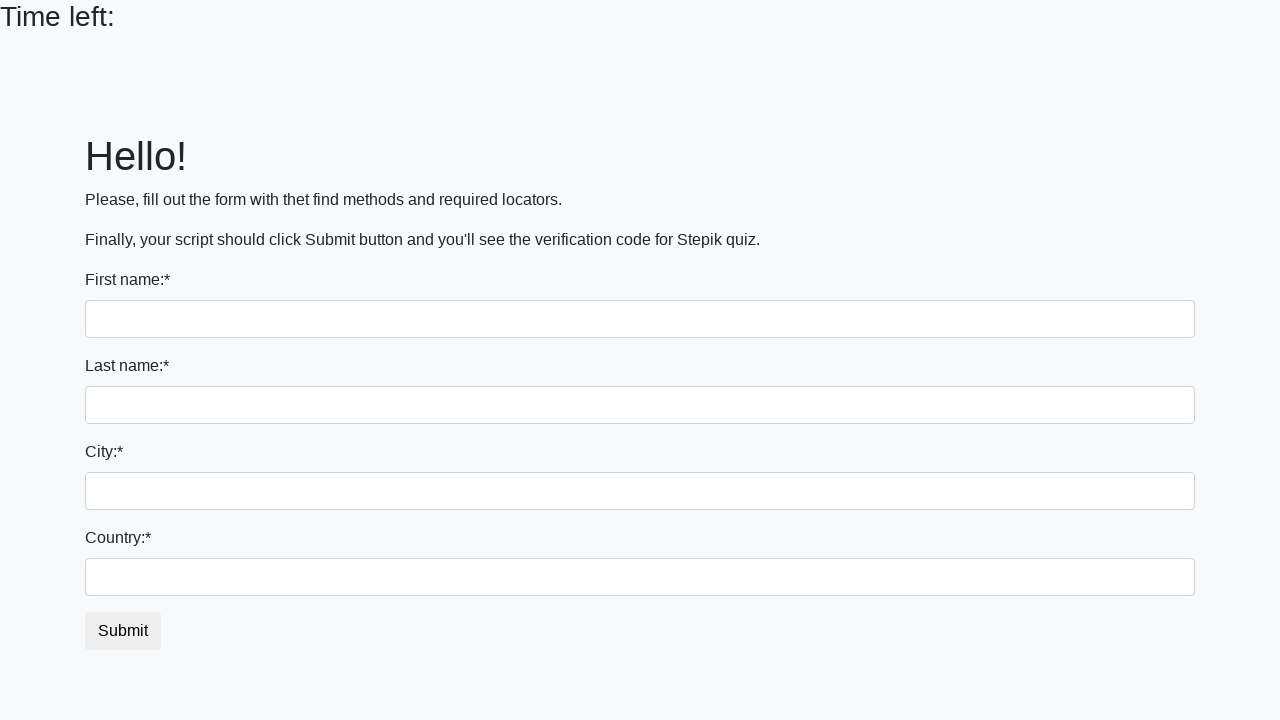

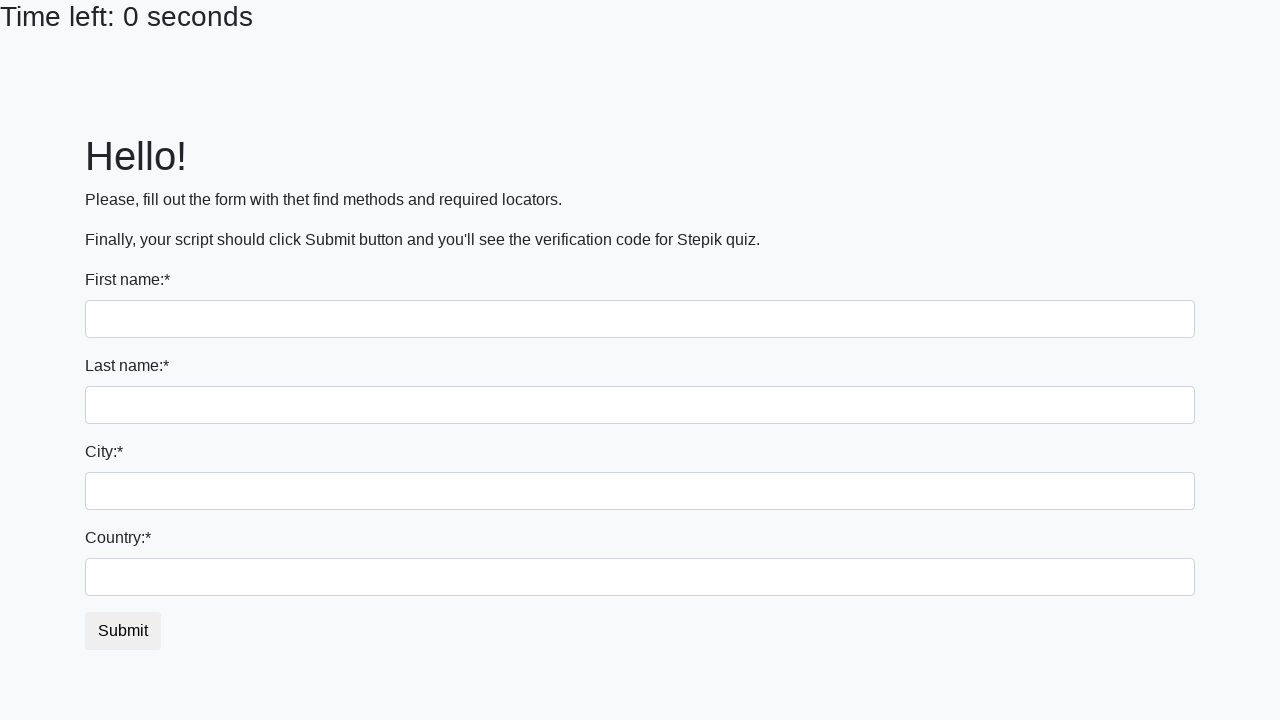